Tests form submission by filling in name and email fields, submitting the form, and verifying the confirmation message appears with the correct data.

Starting URL: https://otus.home.kartushin.su/training.html

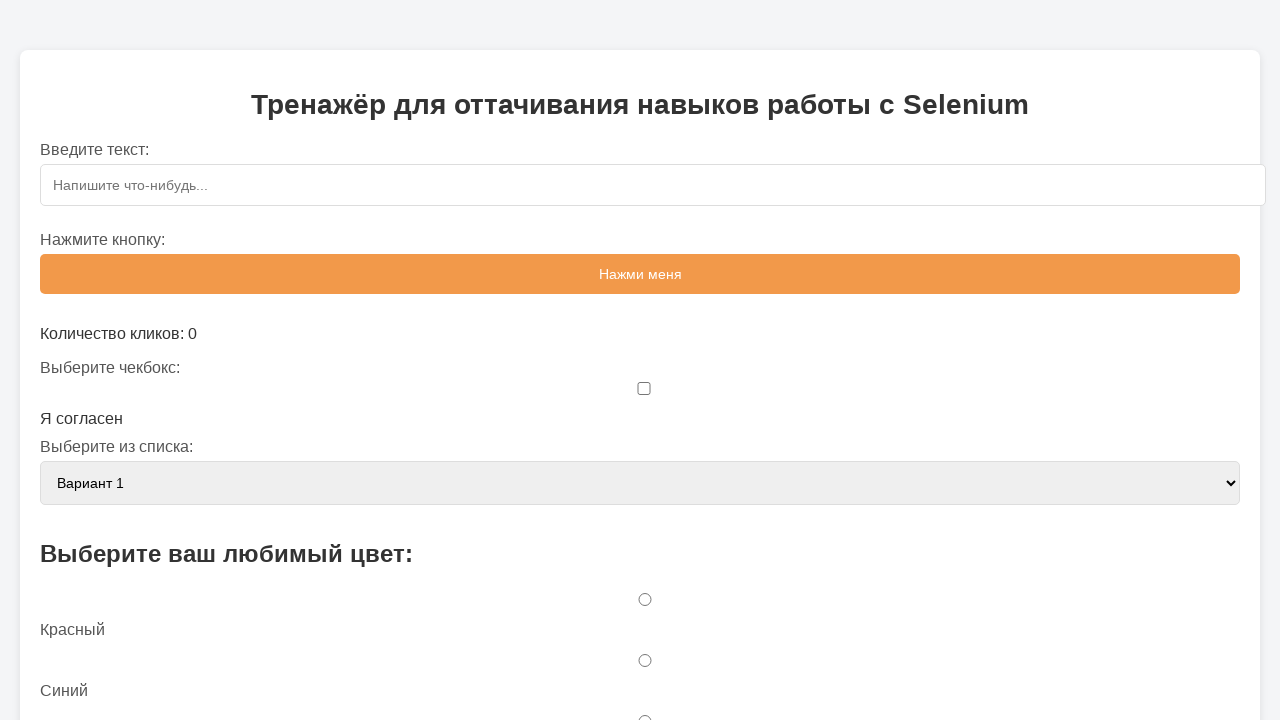

Filled name field with 'otus' on #name
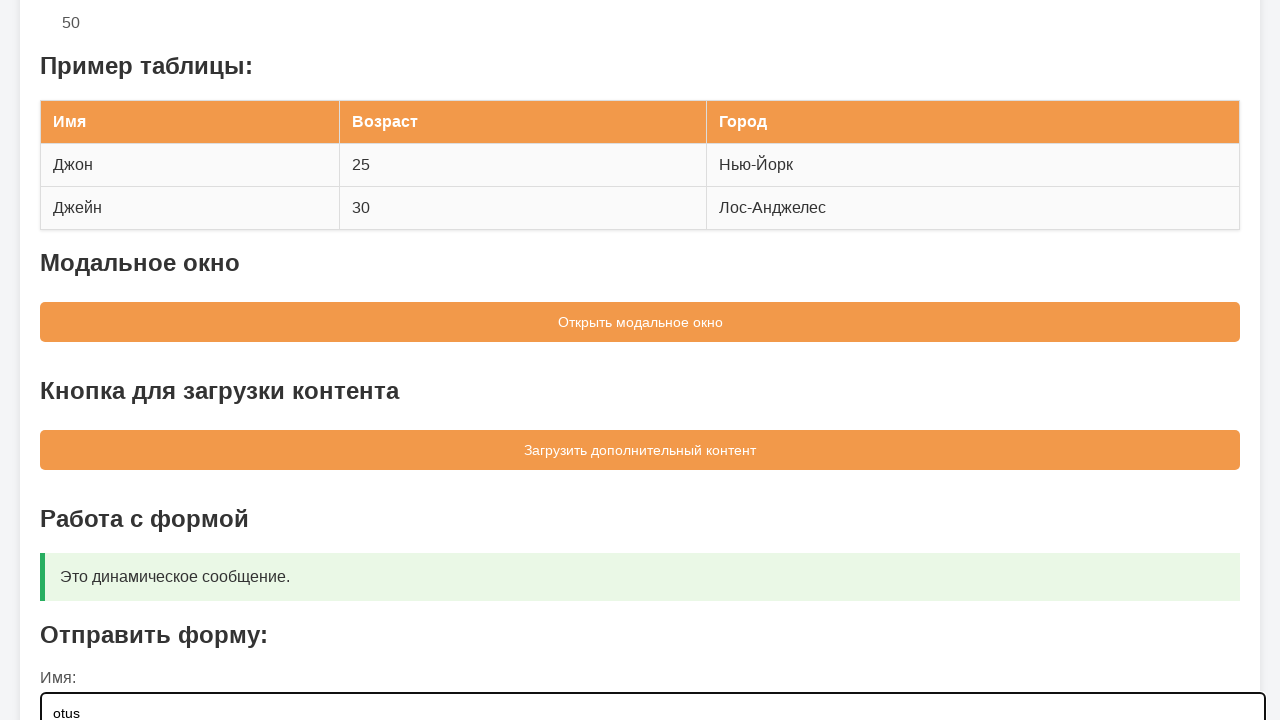

Filled email field with 'otus@test.ru' on #email
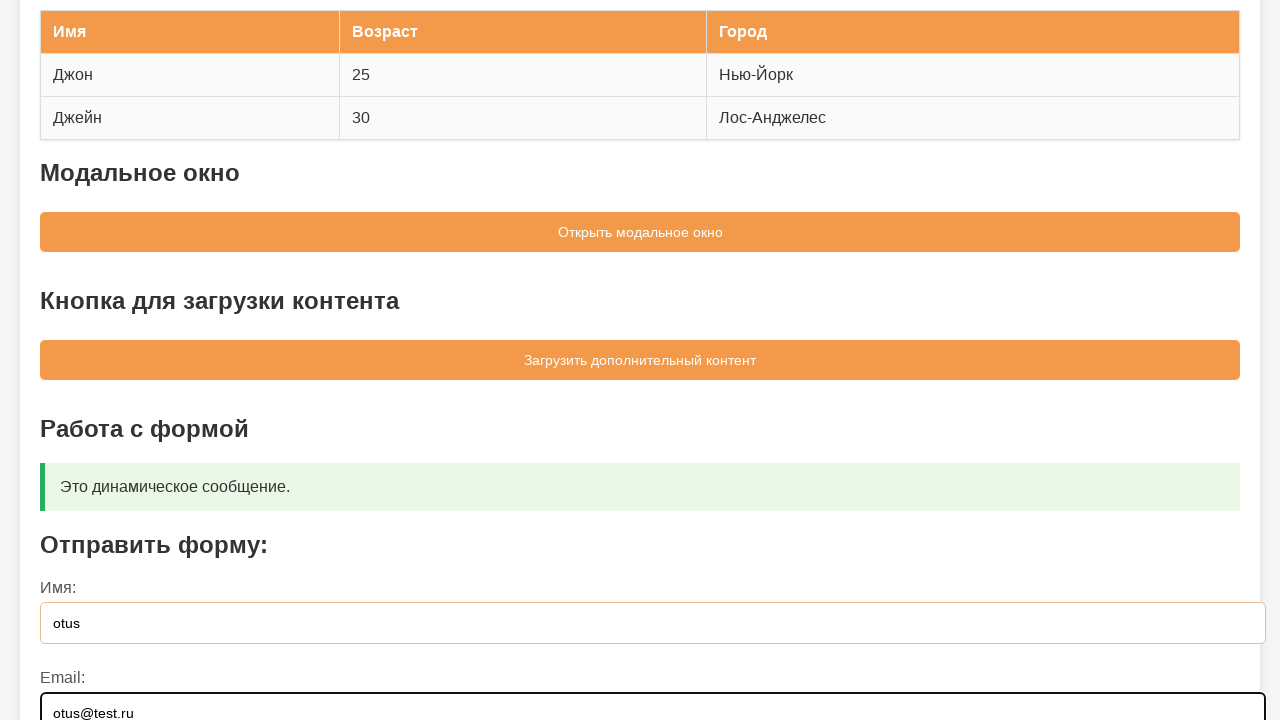

Clicked form submit button at (640, 559) on #sampleForm button
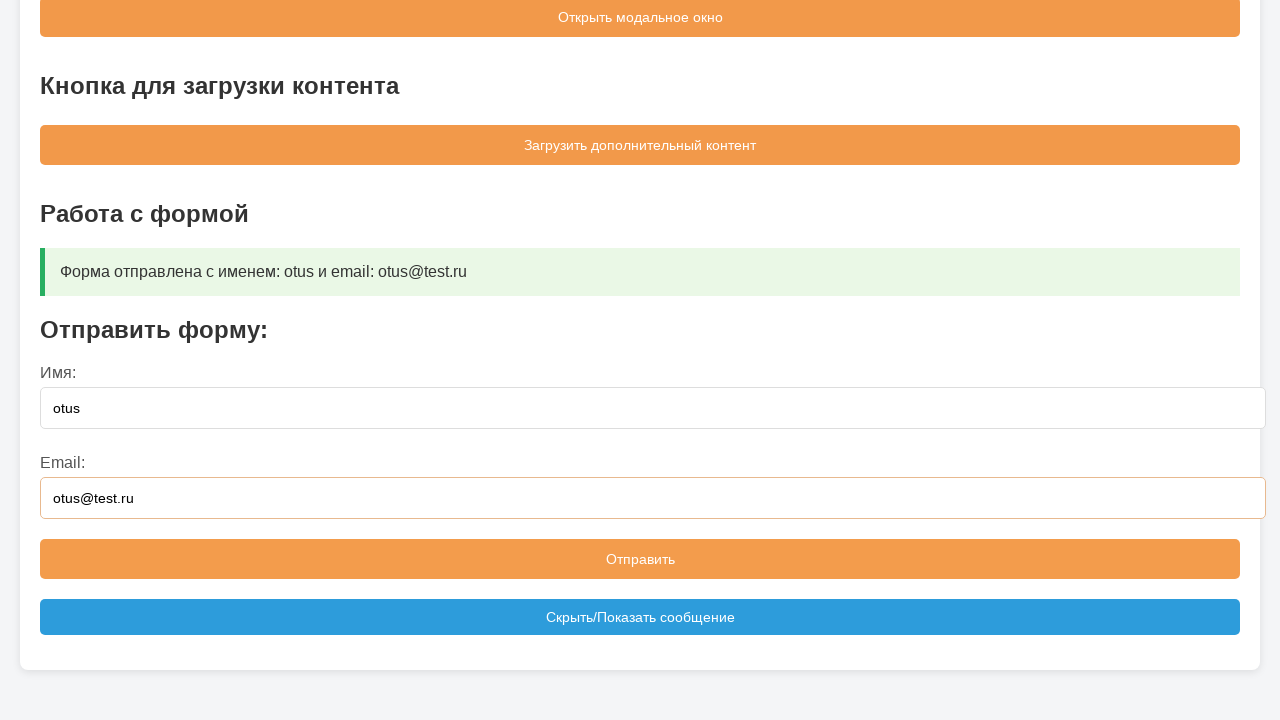

Confirmation message box appeared
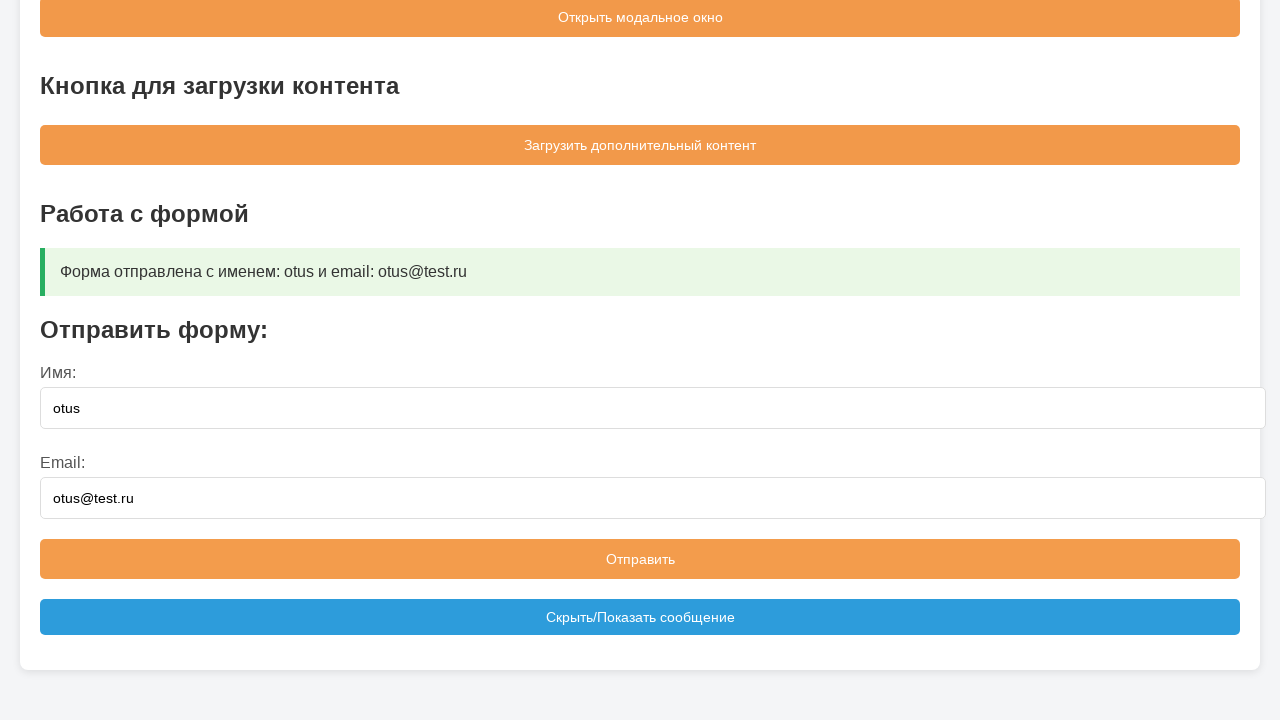

Retrieved confirmation message text
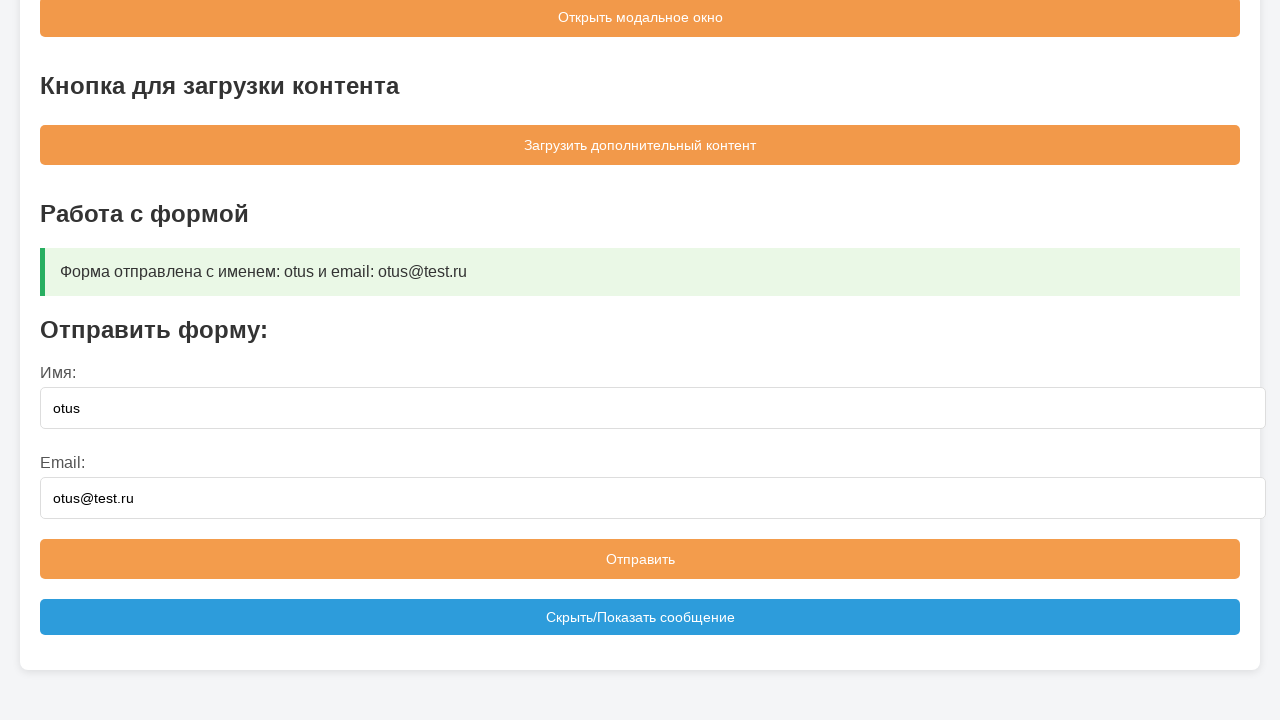

Verified confirmation message matches expected format with correct name and email
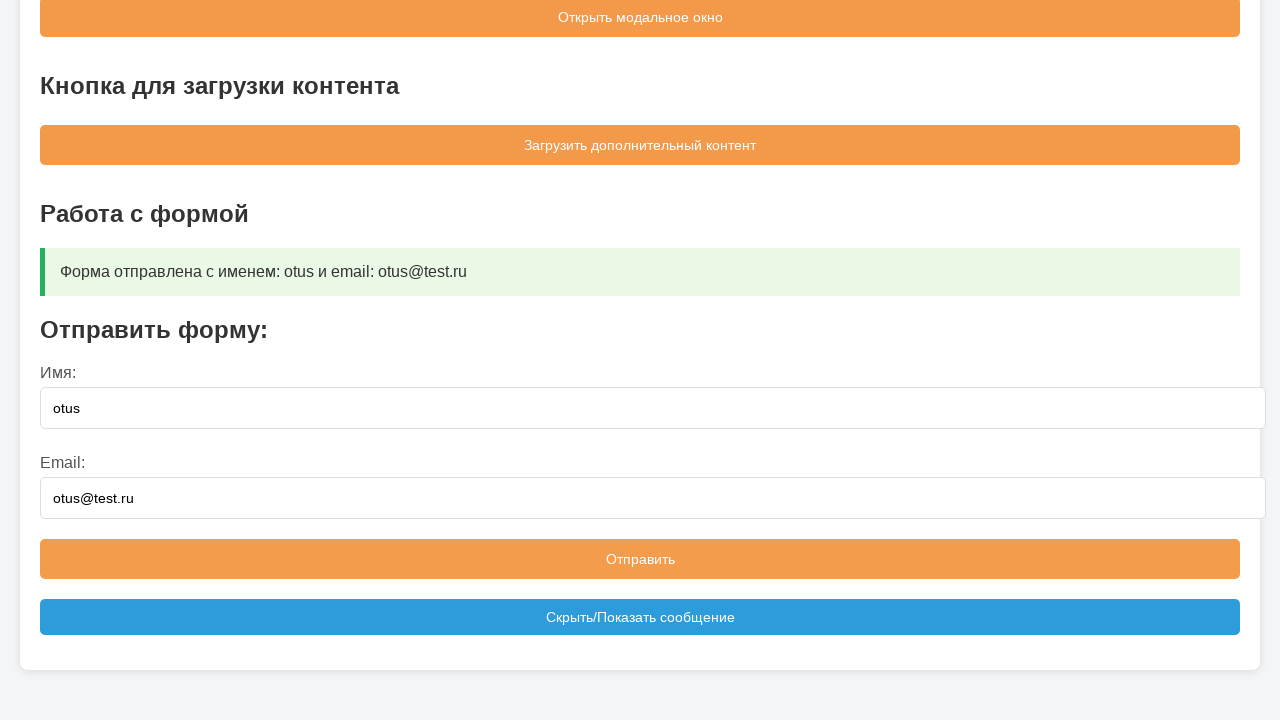

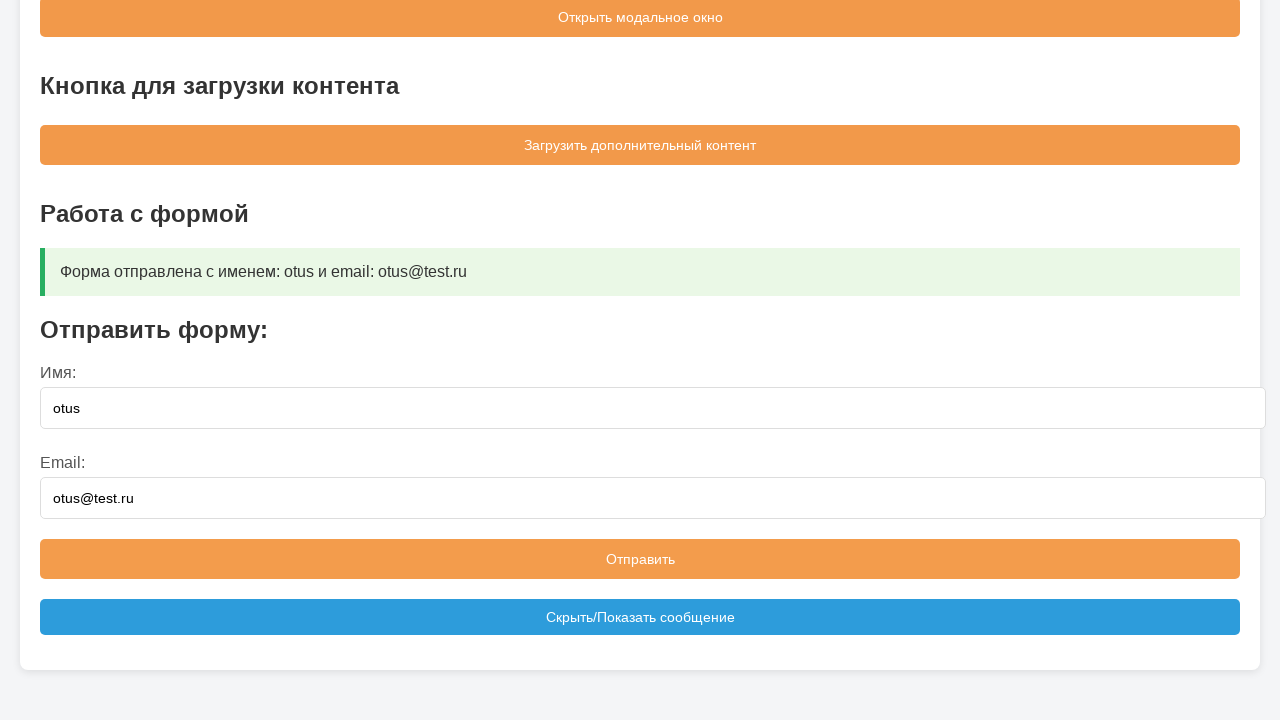